Tests the Company menu hover functionality by hovering over the Company button and verifying the "About us" submenu item appears

Starting URL: https://daviktapes.com/

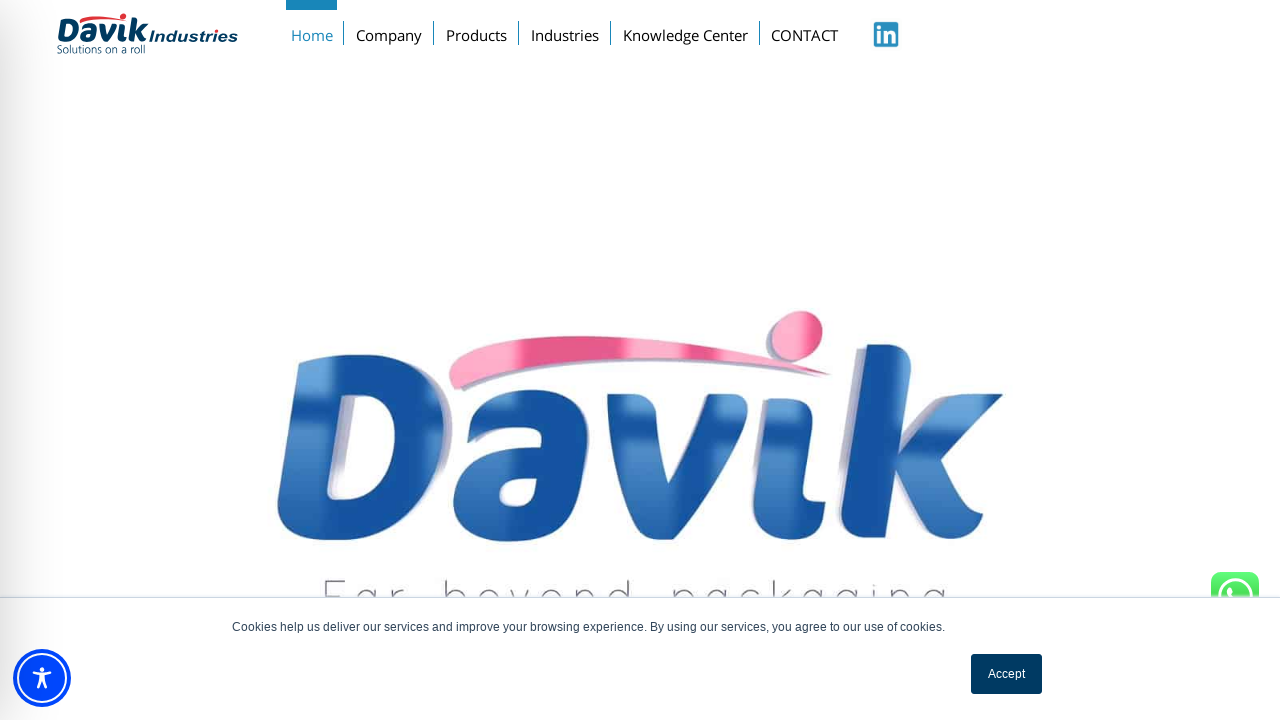

Hovered over Company menu button at (389, 31) on xpath=//a[text()='Company']
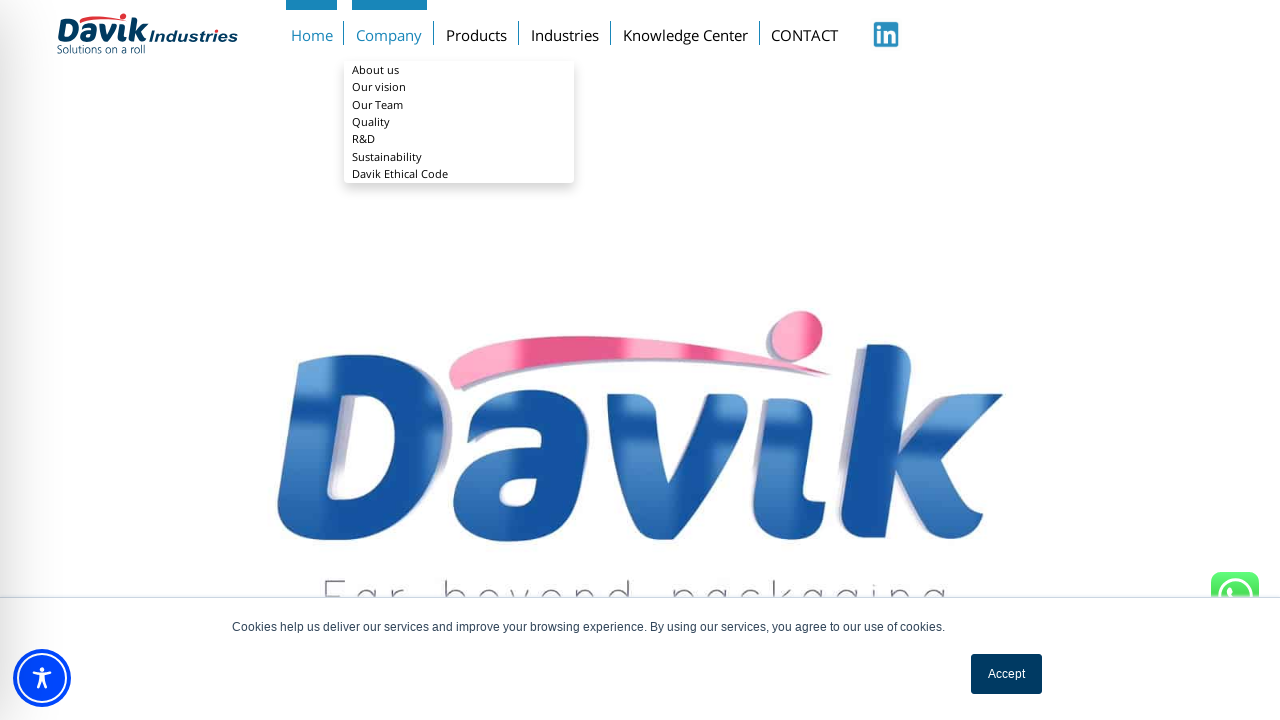

Verified 'About us' submenu item is visible
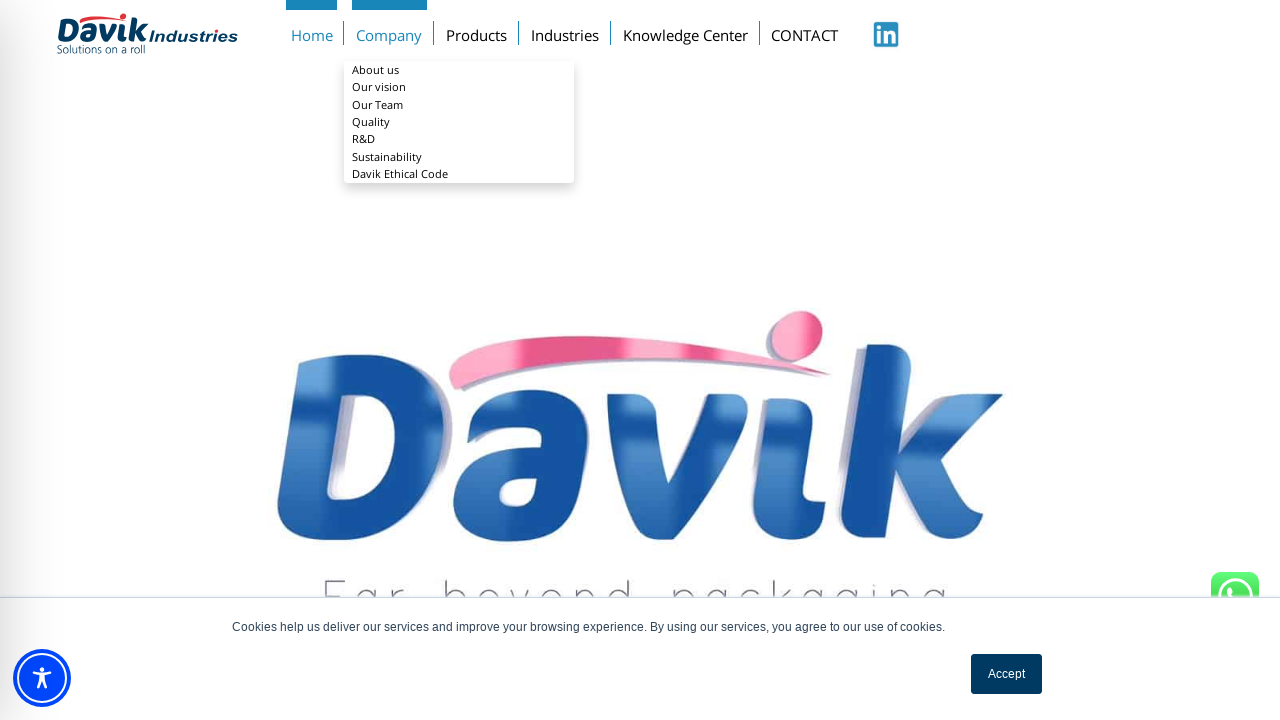

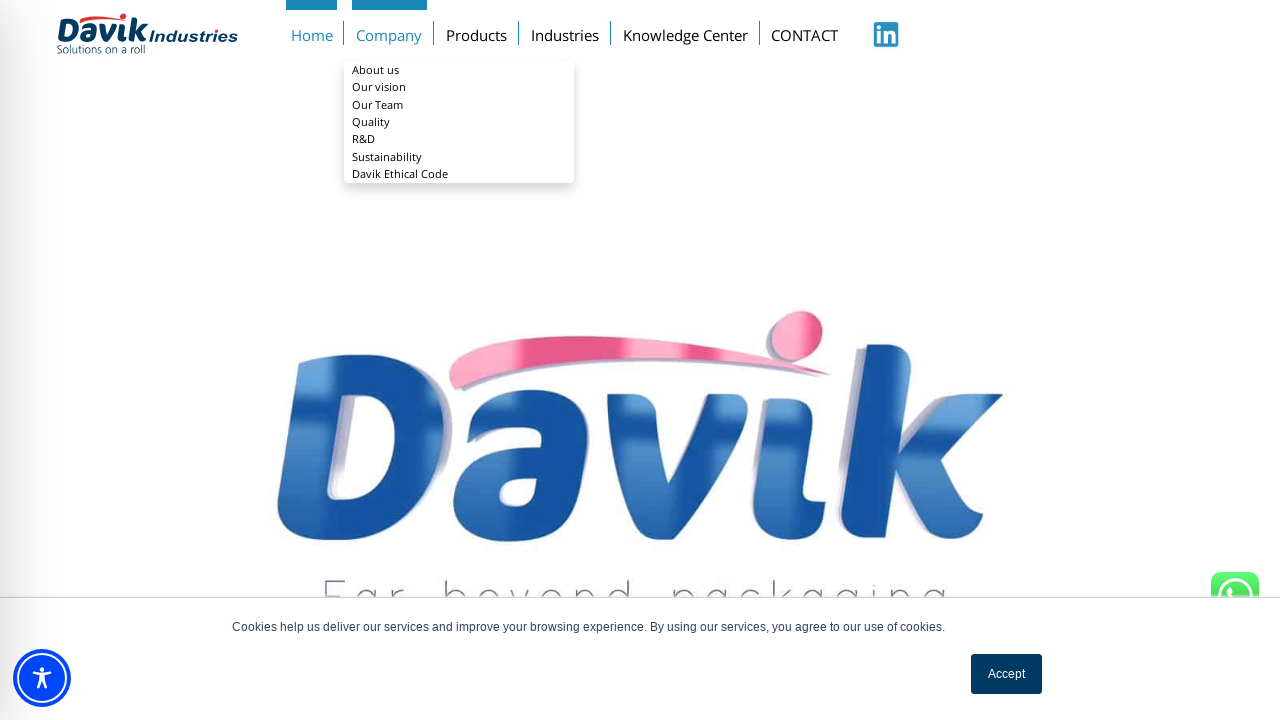